Navigates to a practice page, locates links in the footer section's first column, opens each link in a new tab using keyboard shortcuts, and switches between the opened windows.

Starting URL: https://qaclickacademy.com/practice.php

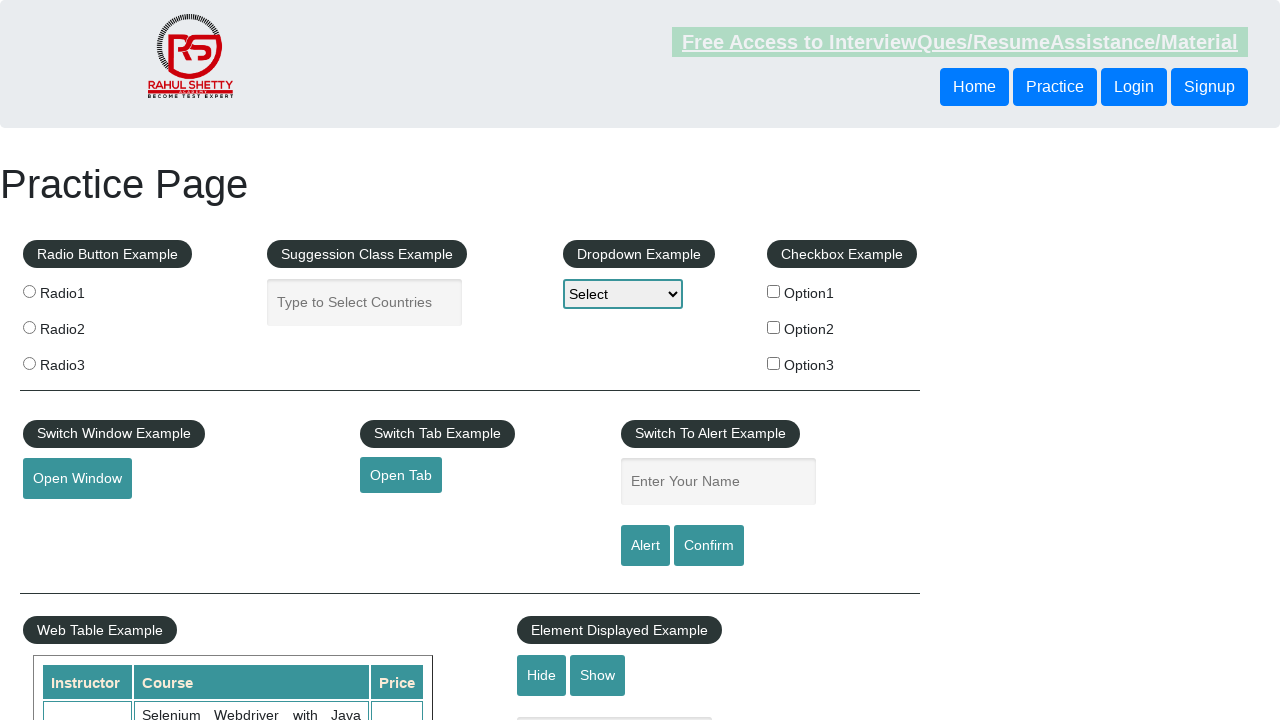

Waited for footer section (#gf-BIG) to load
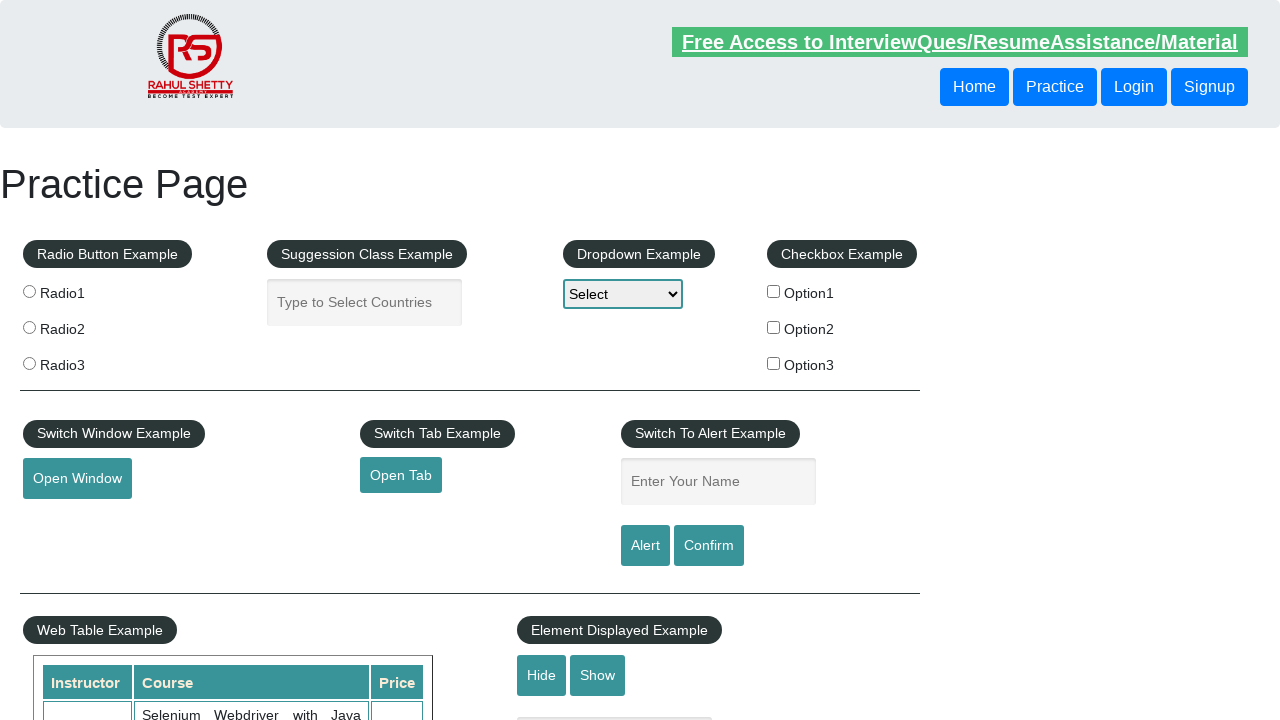

Located footer section element
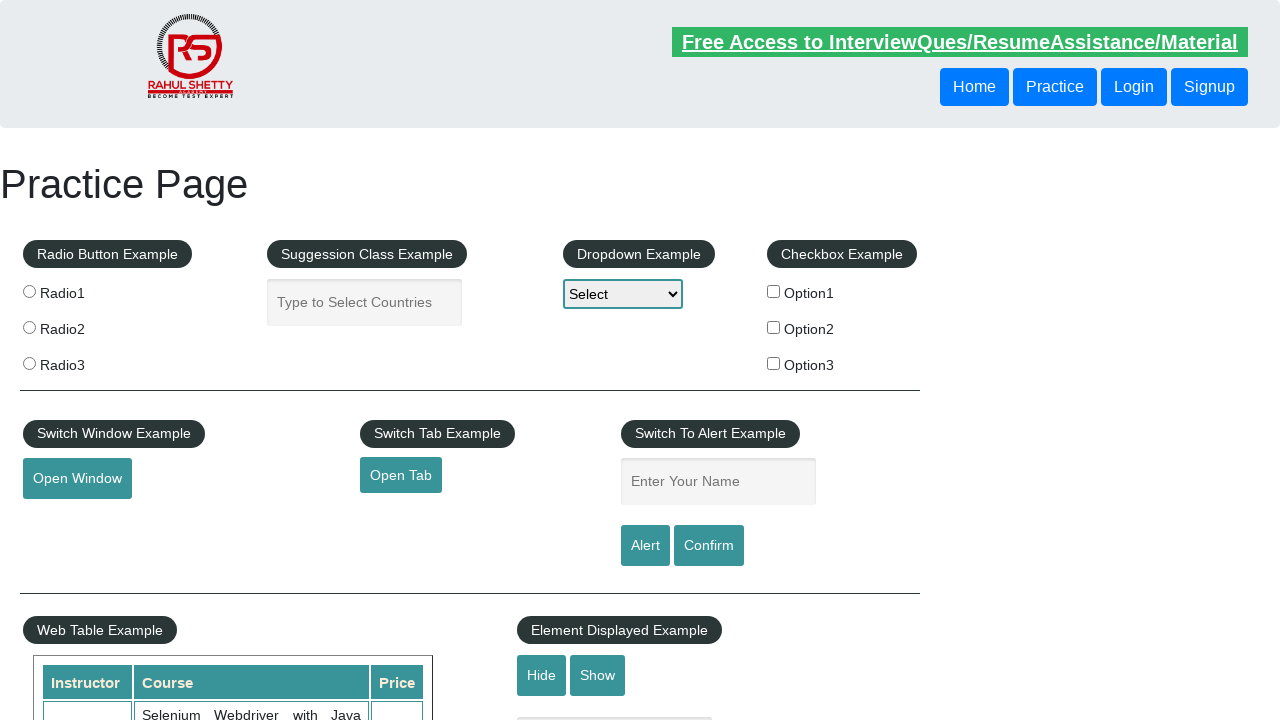

Located first column of footer table
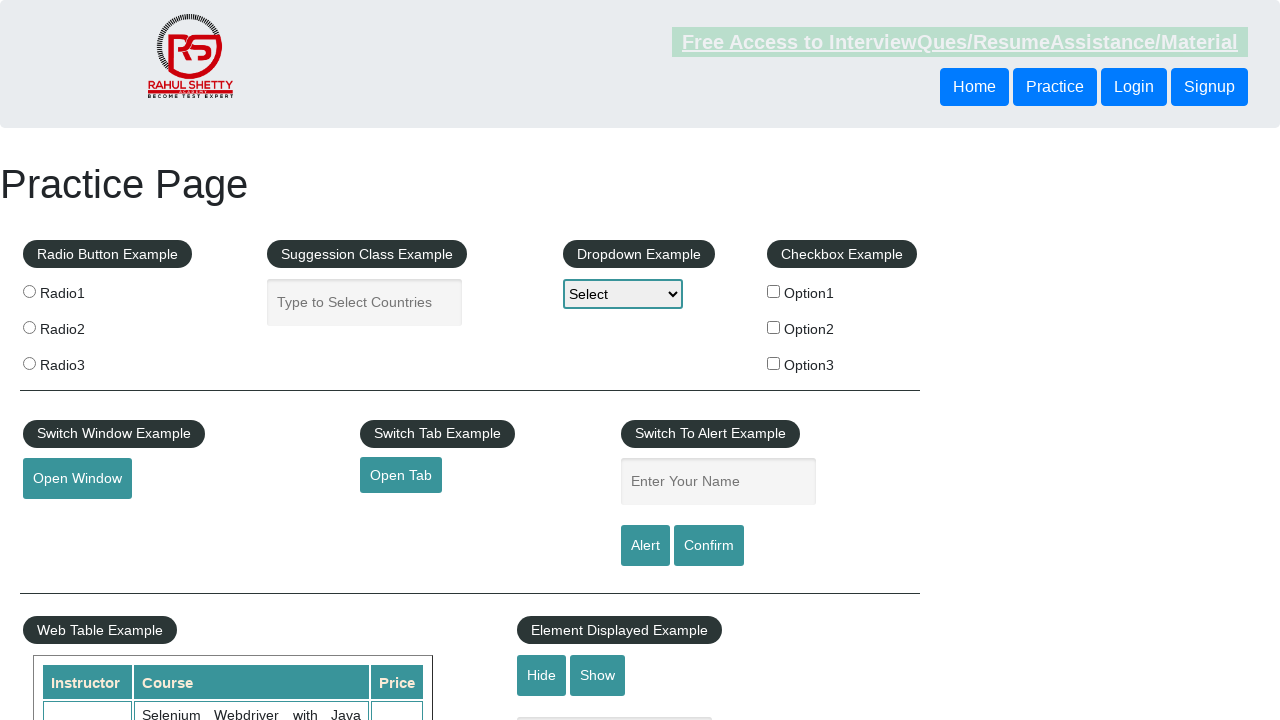

Located all links in first column
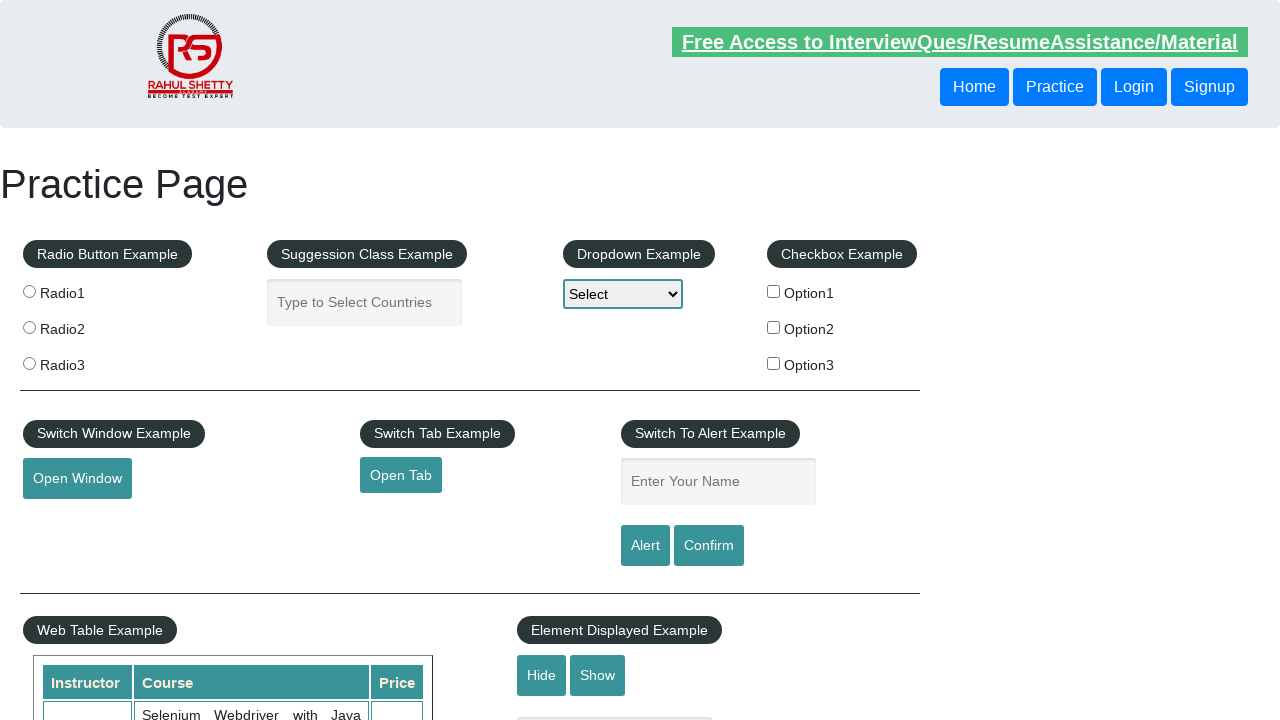

Counted 5 links in first column
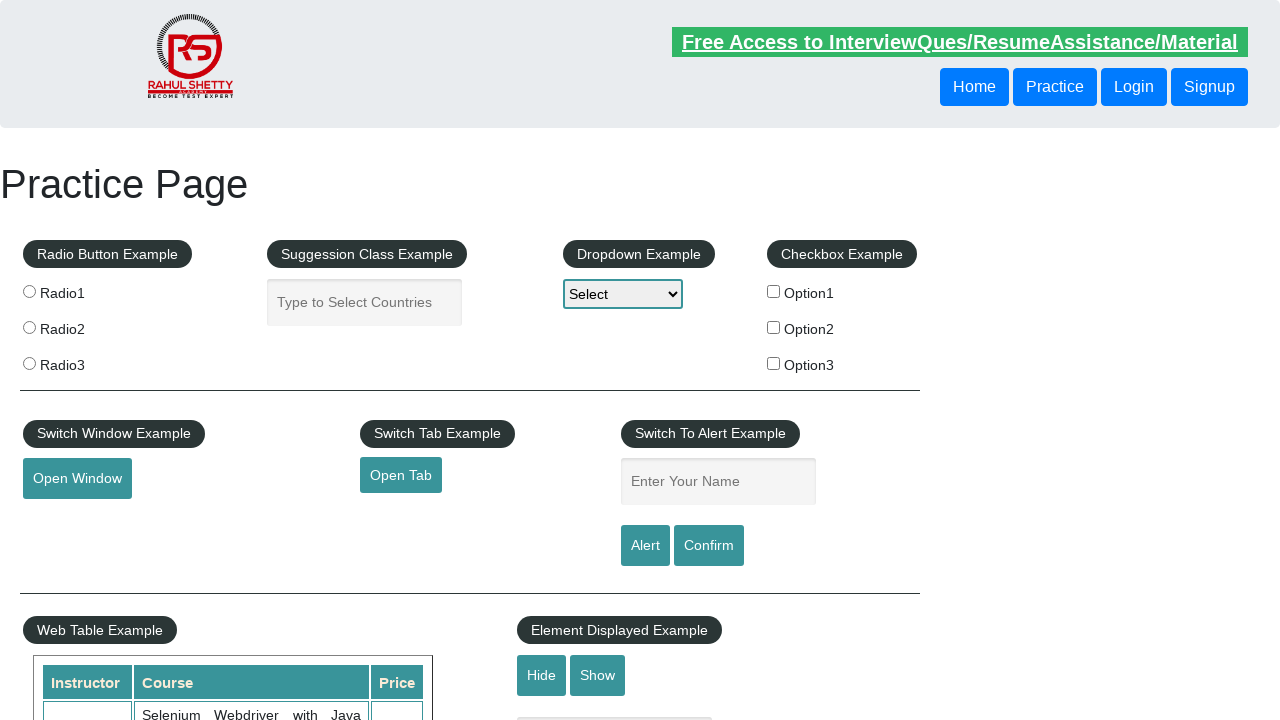

Stored reference to original page
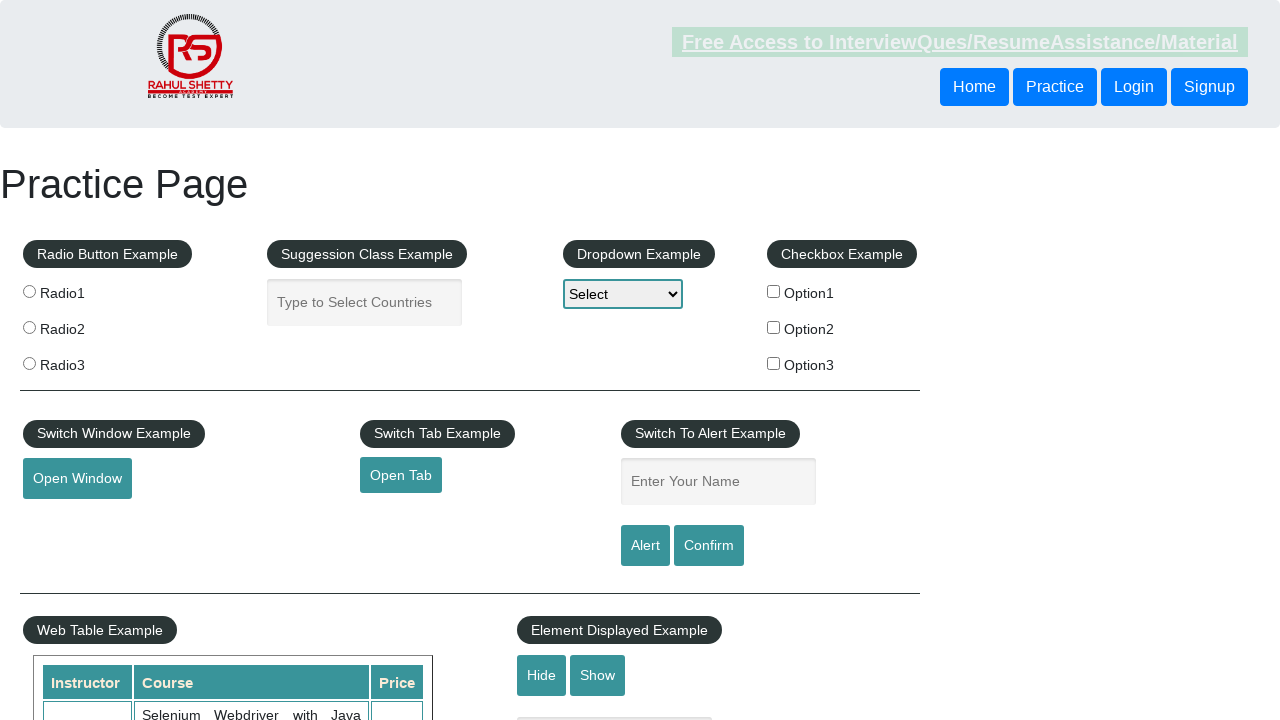

Clicked link 1 with Ctrl to open in new tab at (68, 520) on #gf-BIG >> xpath=//table/tbody/tr/td[1]/ul >> a >> nth=1
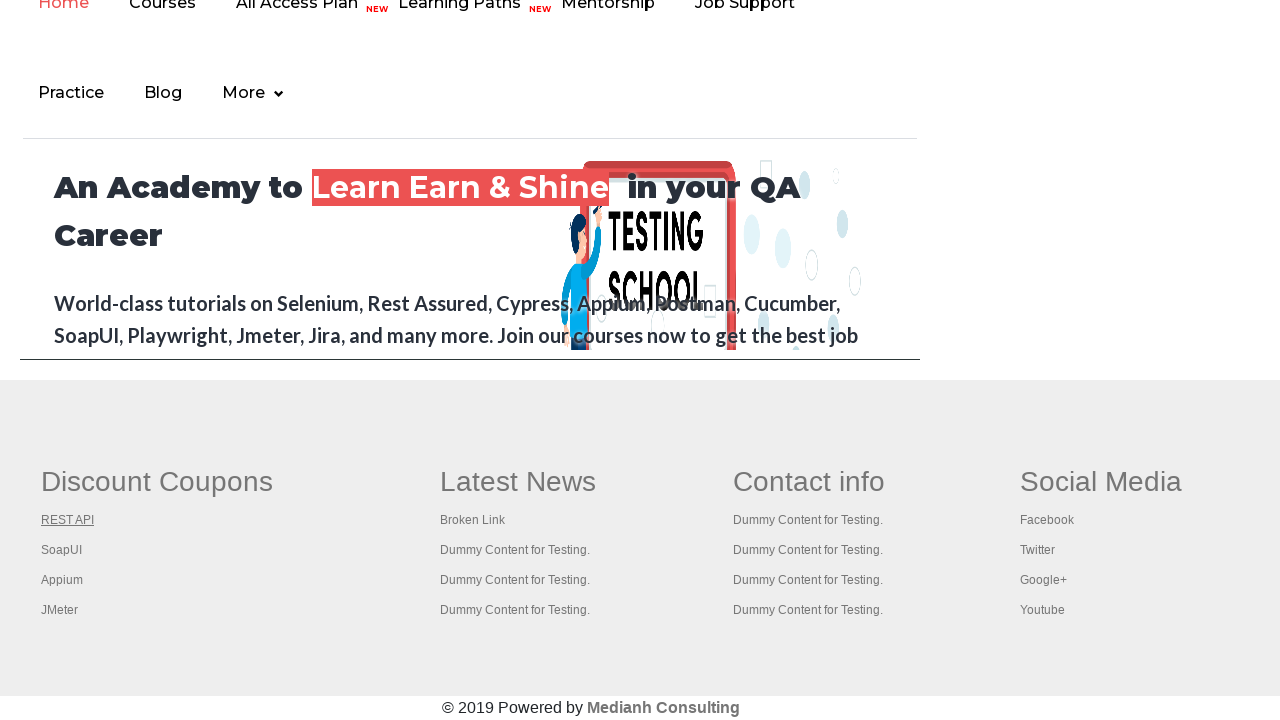

Waited 2 seconds for new tab to load
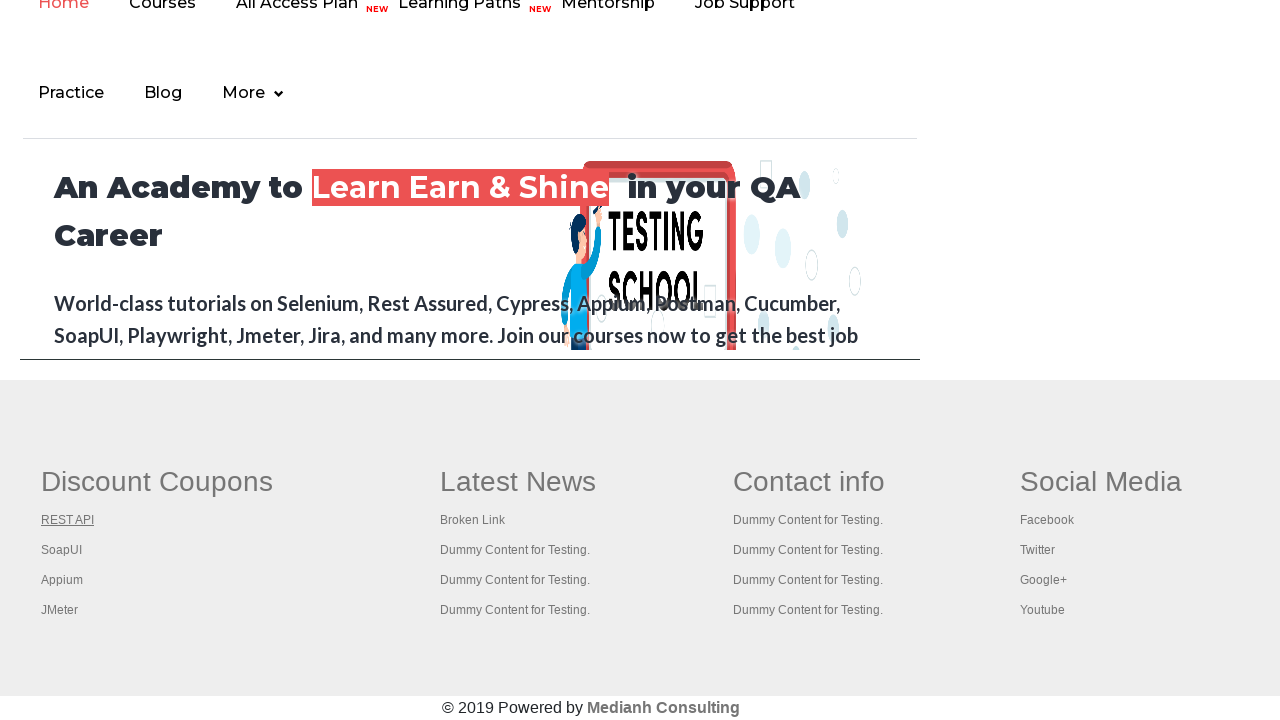

Clicked link 2 with Ctrl to open in new tab at (62, 550) on #gf-BIG >> xpath=//table/tbody/tr/td[1]/ul >> a >> nth=2
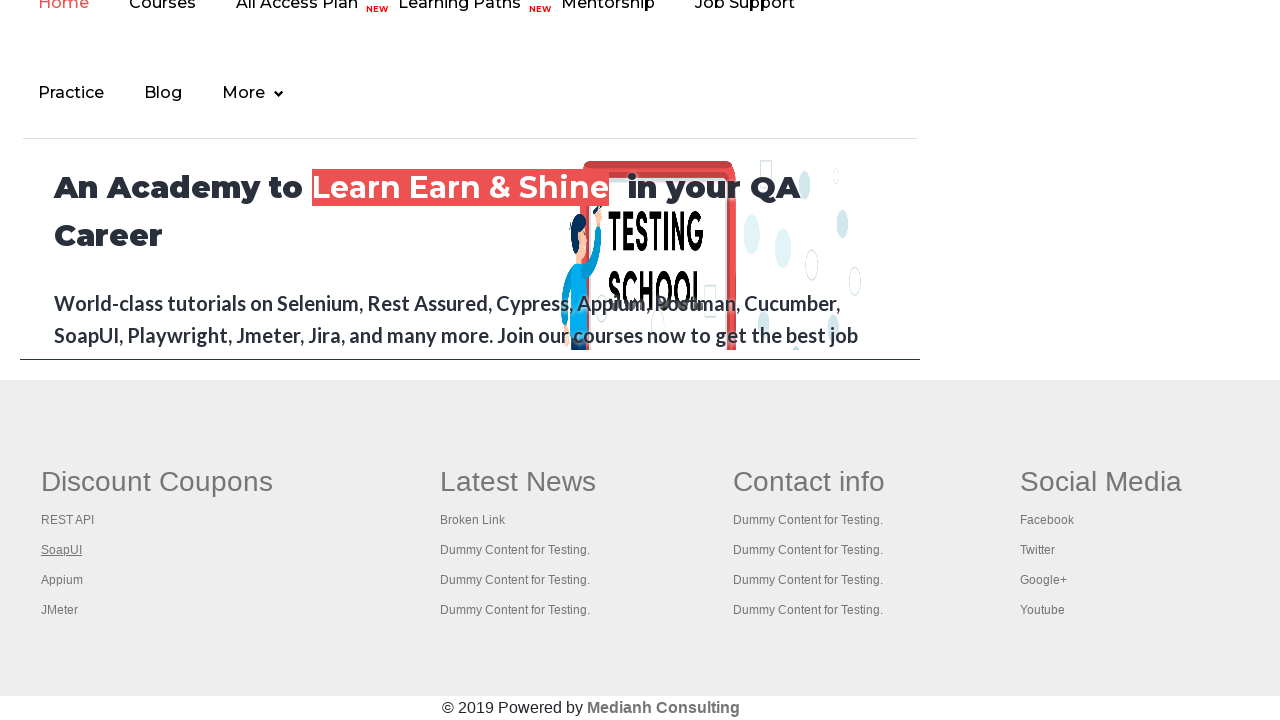

Waited 2 seconds for new tab to load
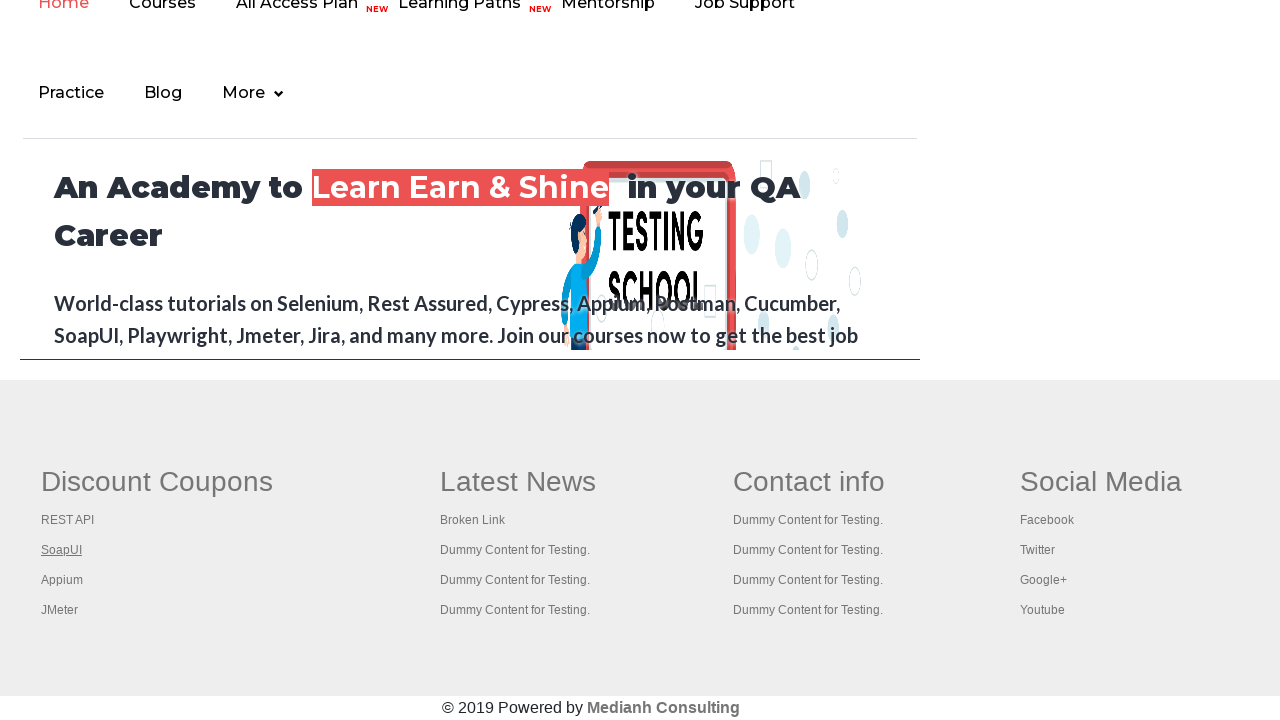

Clicked link 3 with Ctrl to open in new tab at (62, 580) on #gf-BIG >> xpath=//table/tbody/tr/td[1]/ul >> a >> nth=3
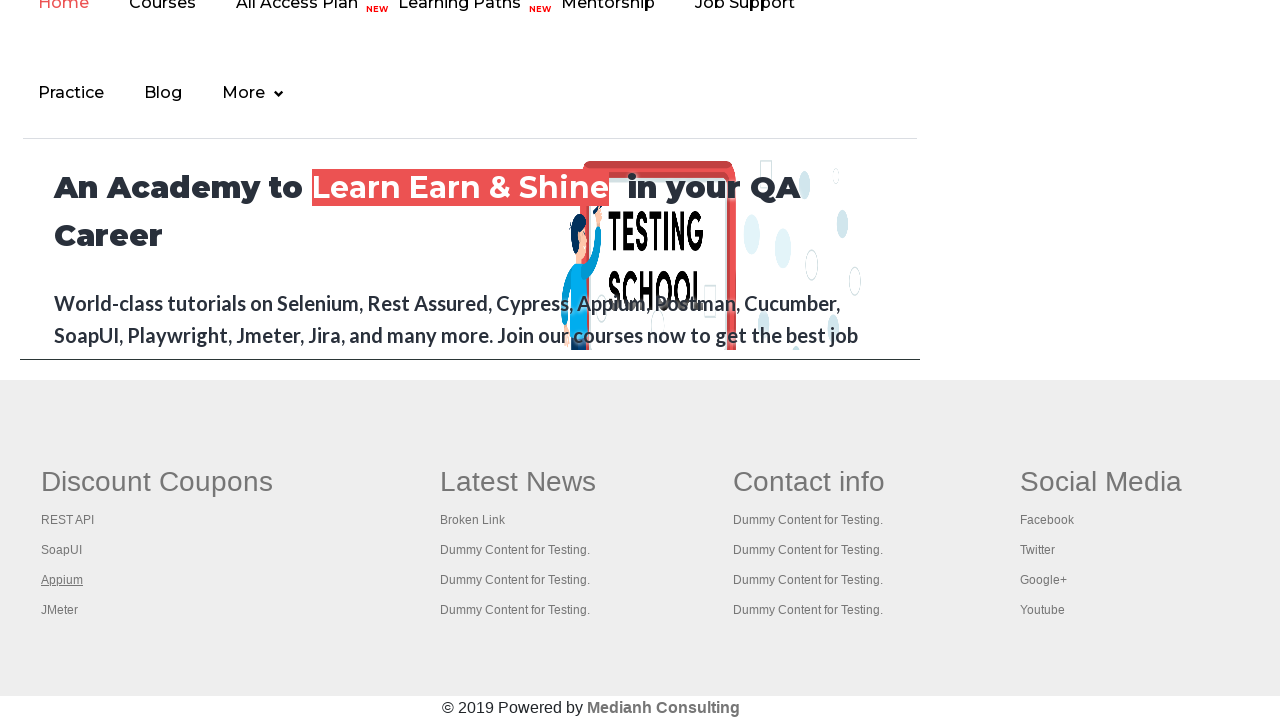

Waited 2 seconds for new tab to load
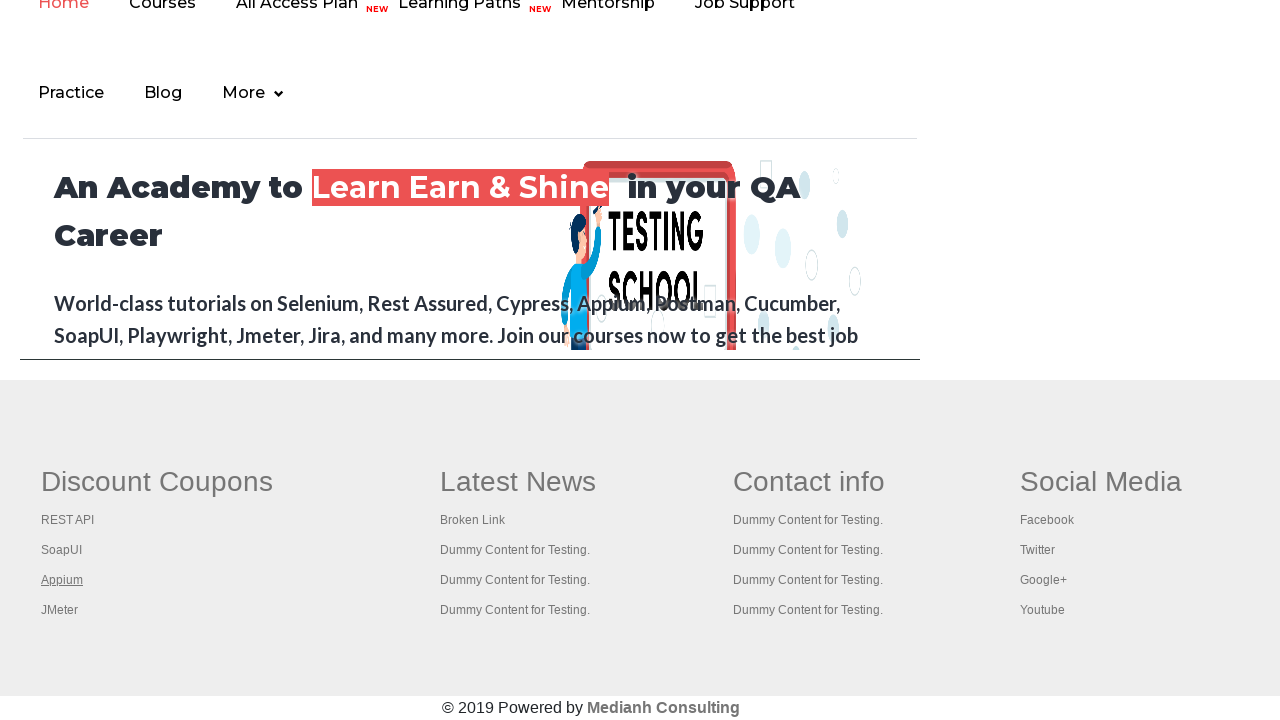

Clicked link 4 with Ctrl to open in new tab at (60, 610) on #gf-BIG >> xpath=//table/tbody/tr/td[1]/ul >> a >> nth=4
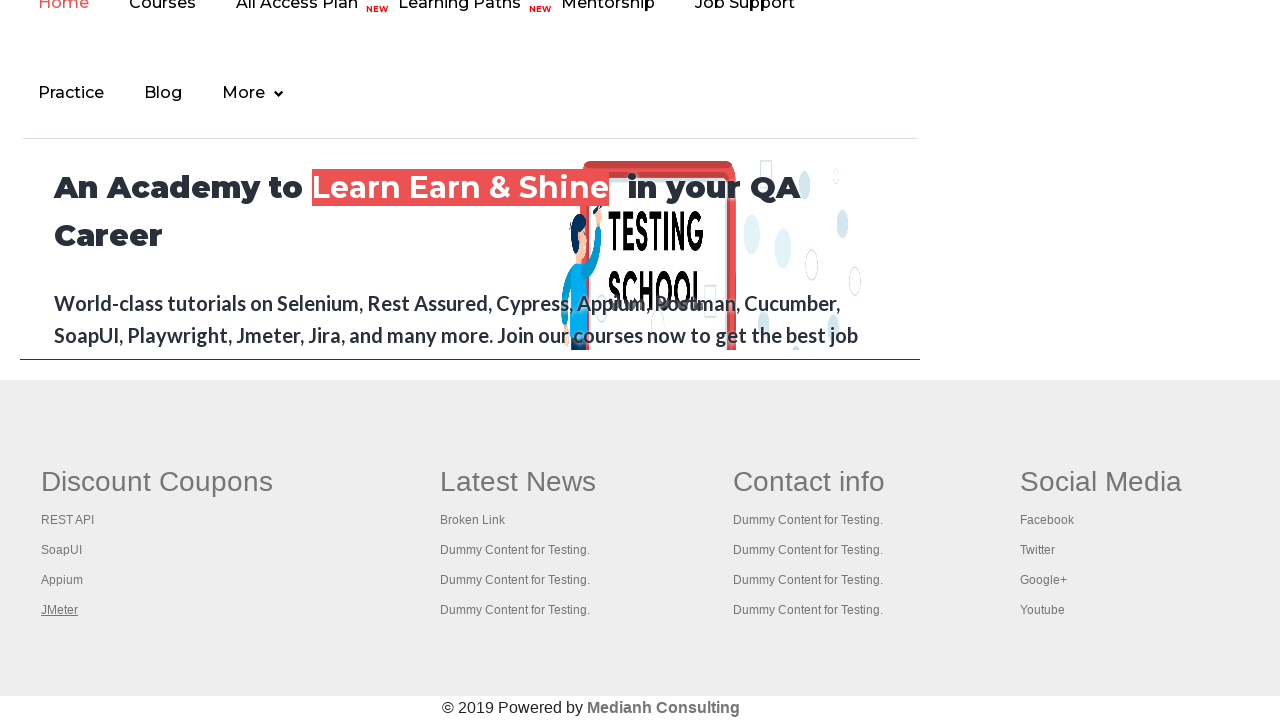

Waited 2 seconds for new tab to load
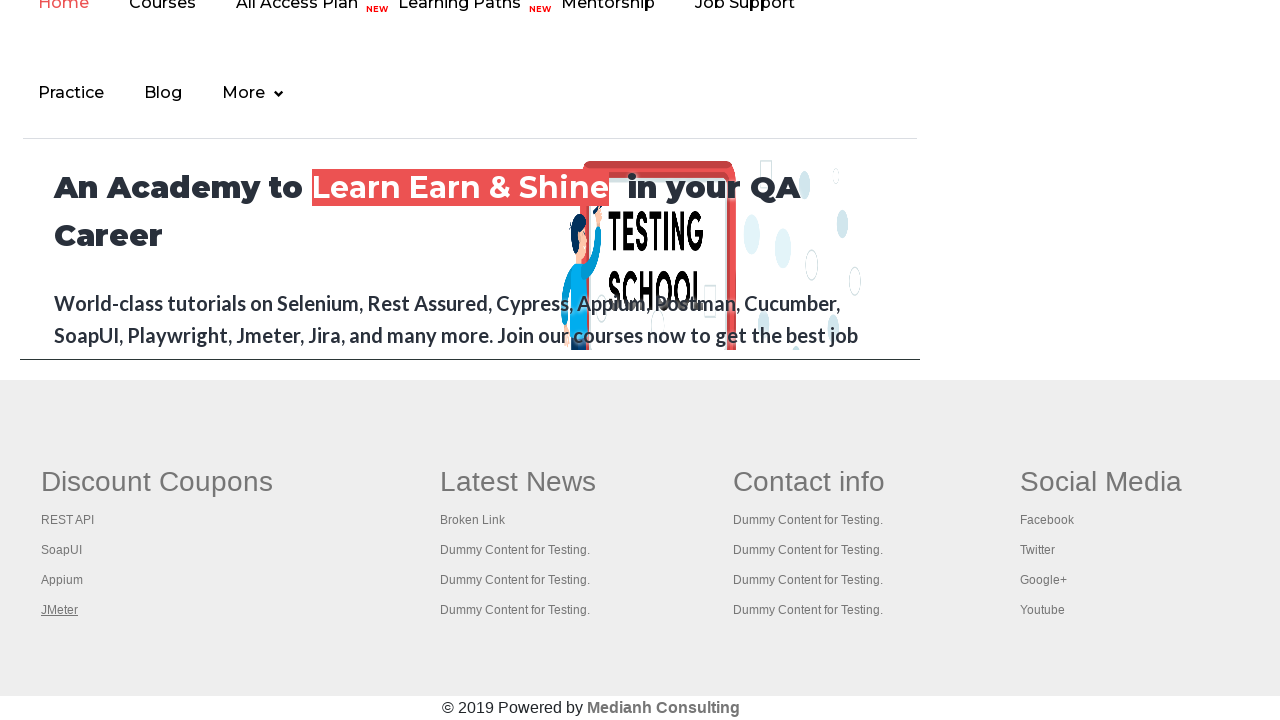

Retrieved all open pages/tabs (5 total)
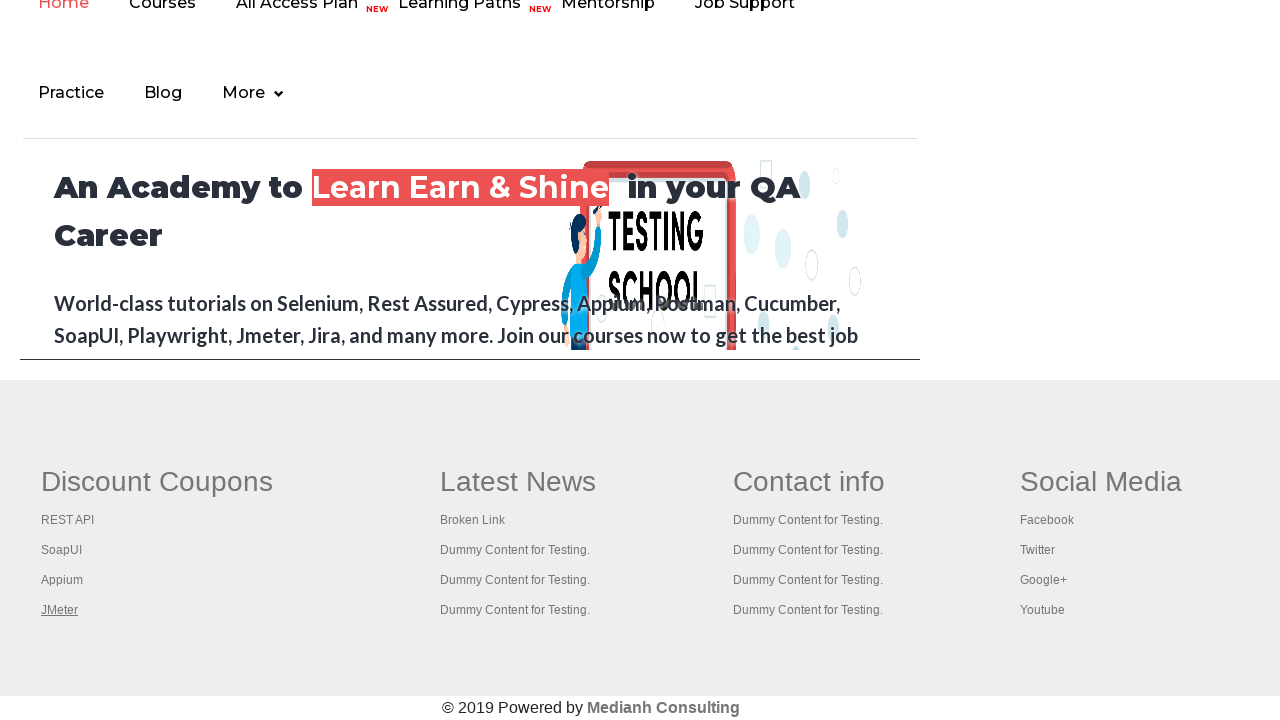

Brought page to front
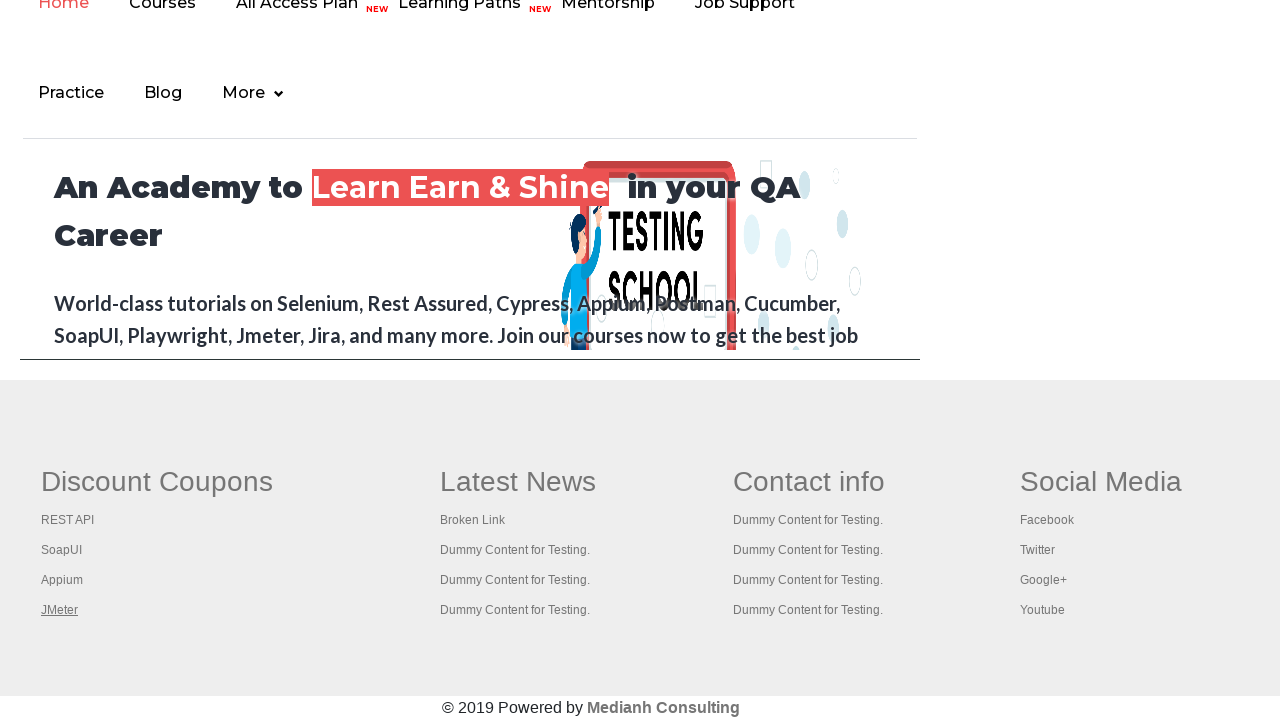

Waited for page to reach domcontentloaded state
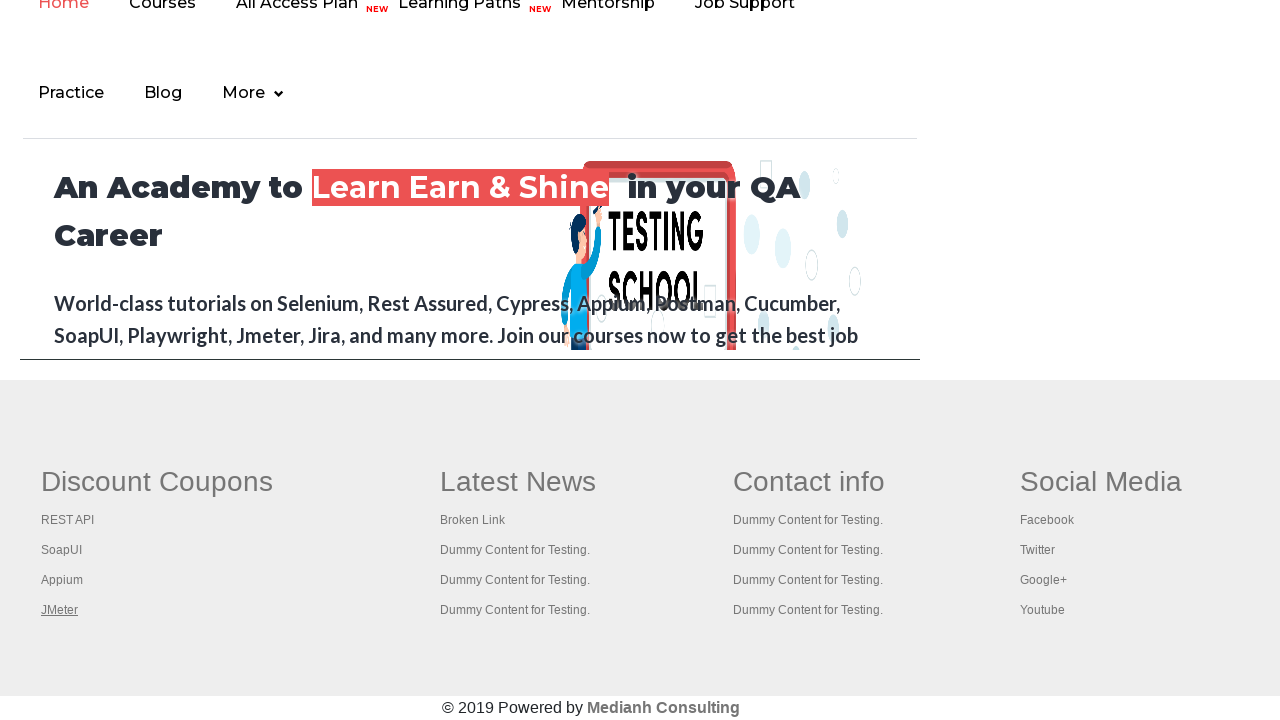

Brought page to front
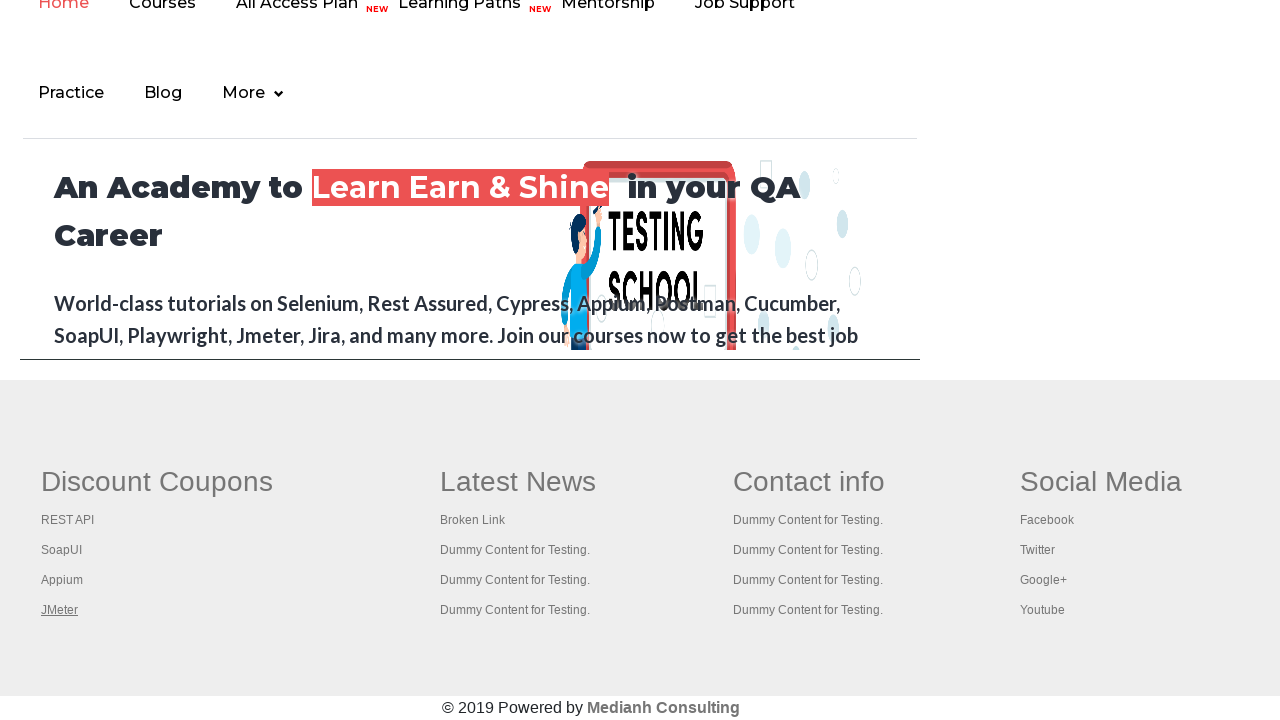

Waited for page to reach domcontentloaded state
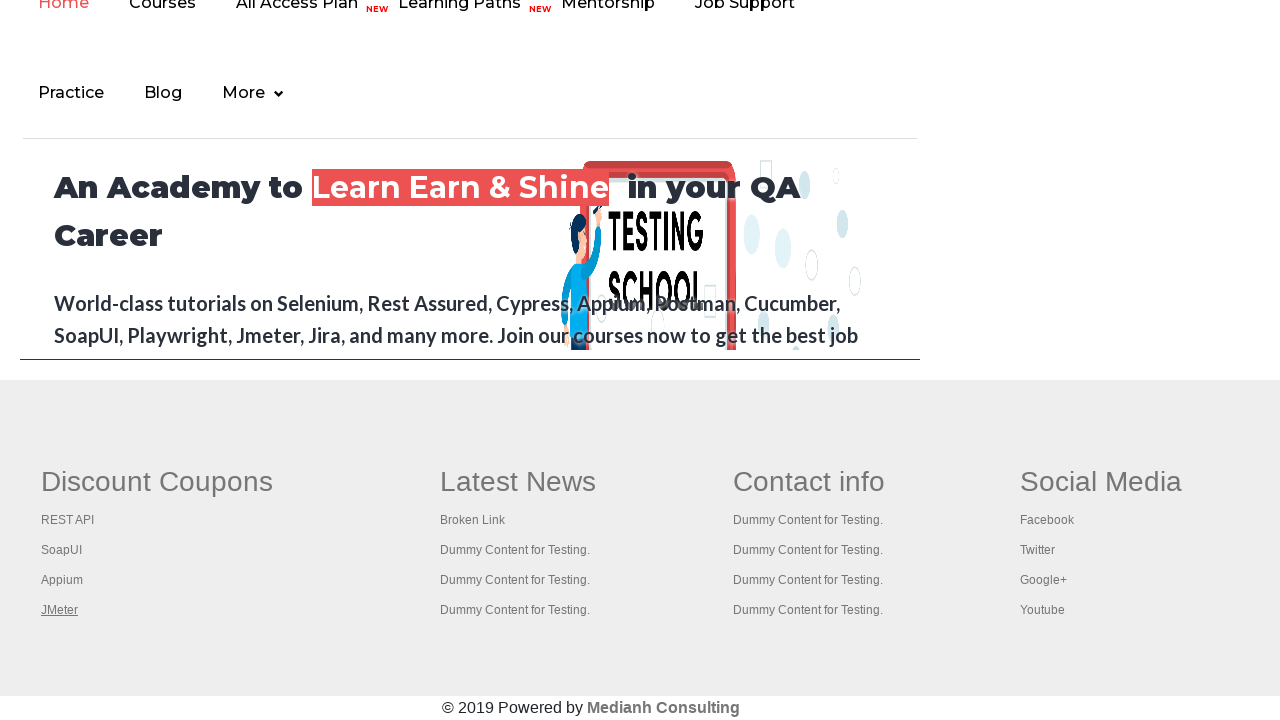

Brought page to front
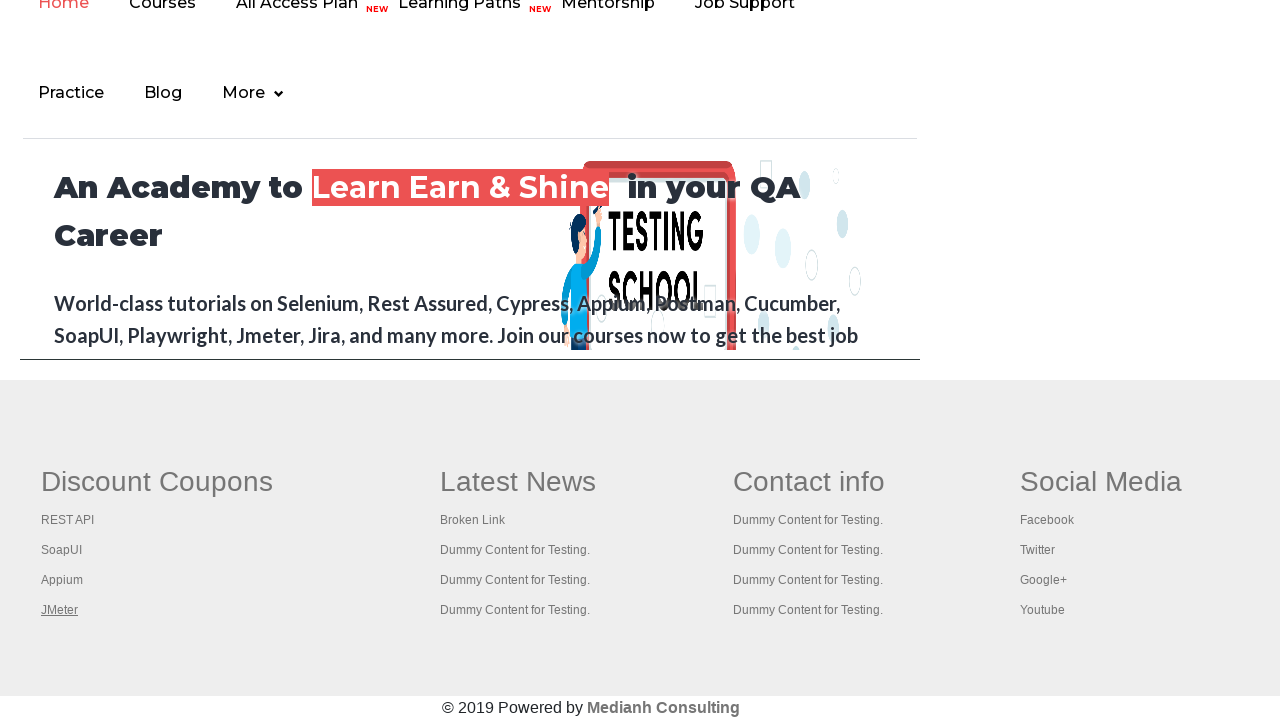

Waited for page to reach domcontentloaded state
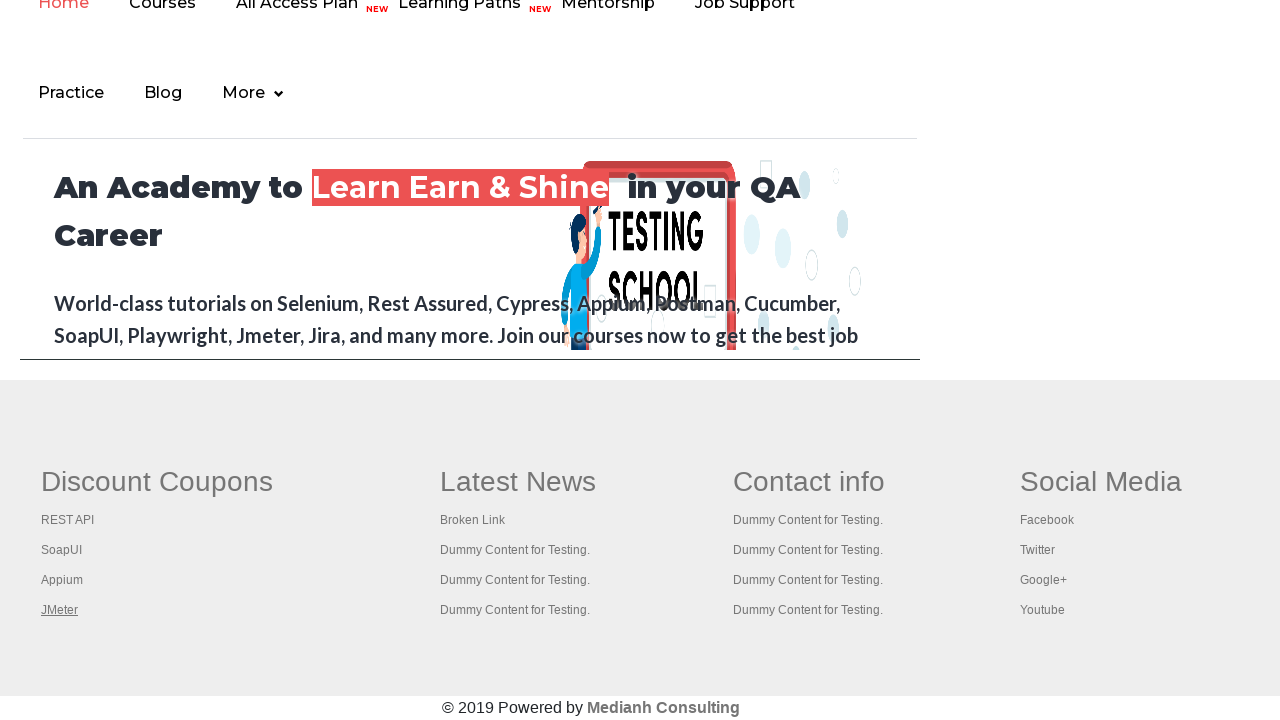

Brought page to front
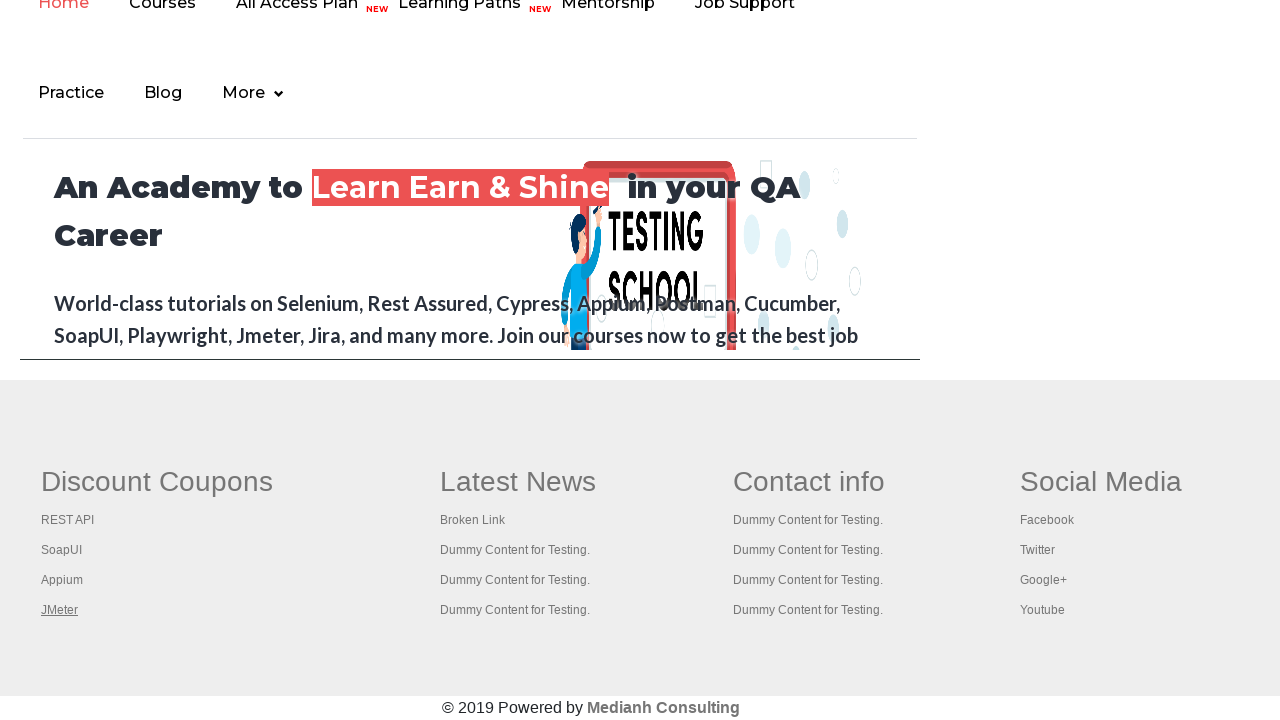

Waited for page to reach domcontentloaded state
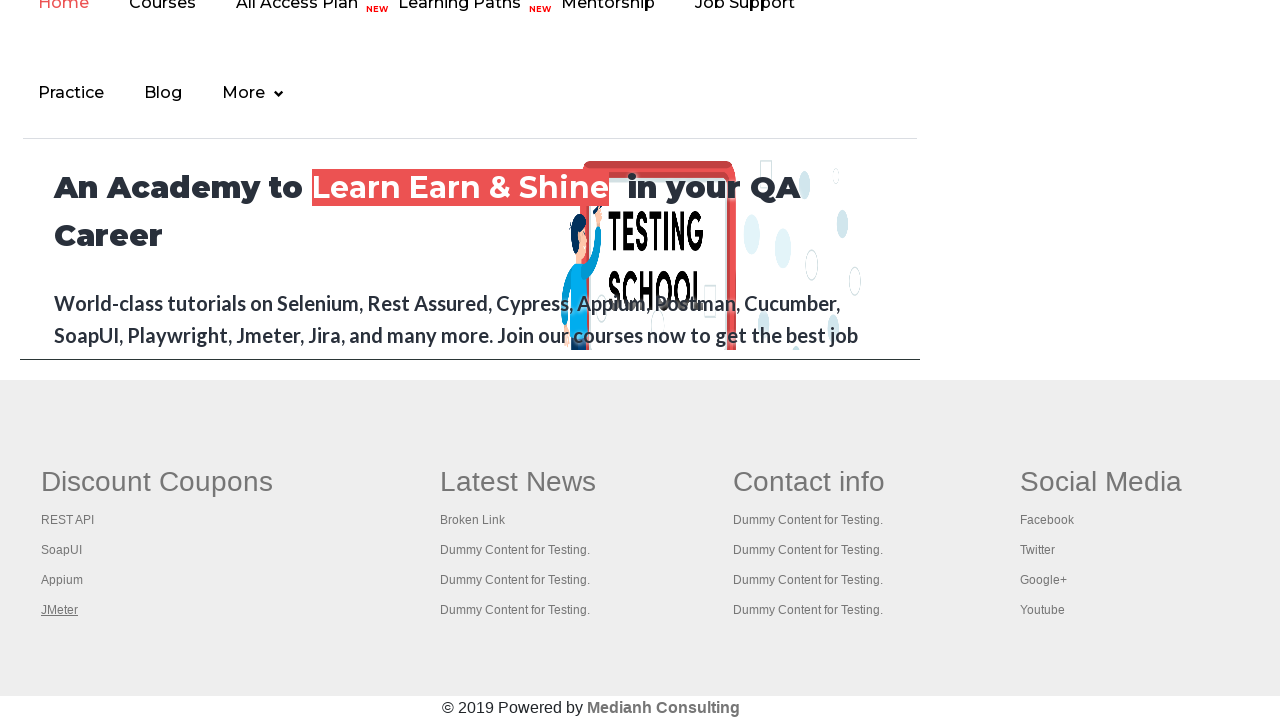

Brought page to front
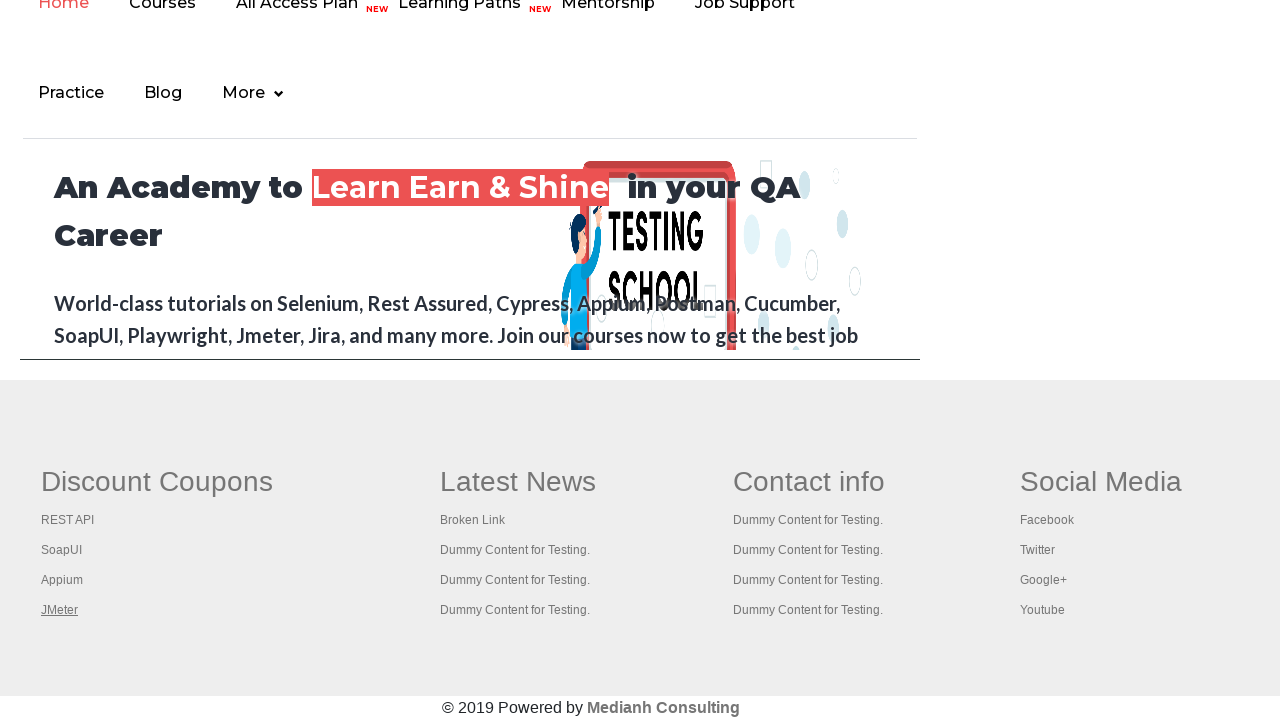

Waited for page to reach domcontentloaded state
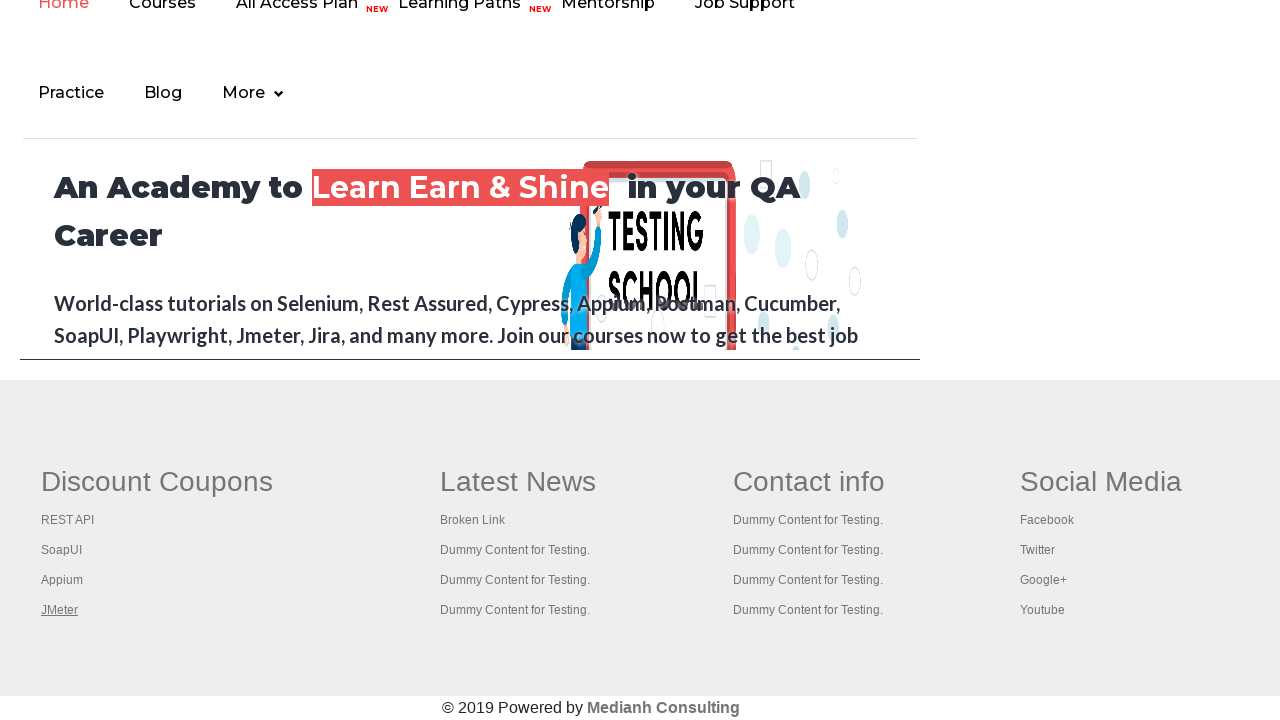

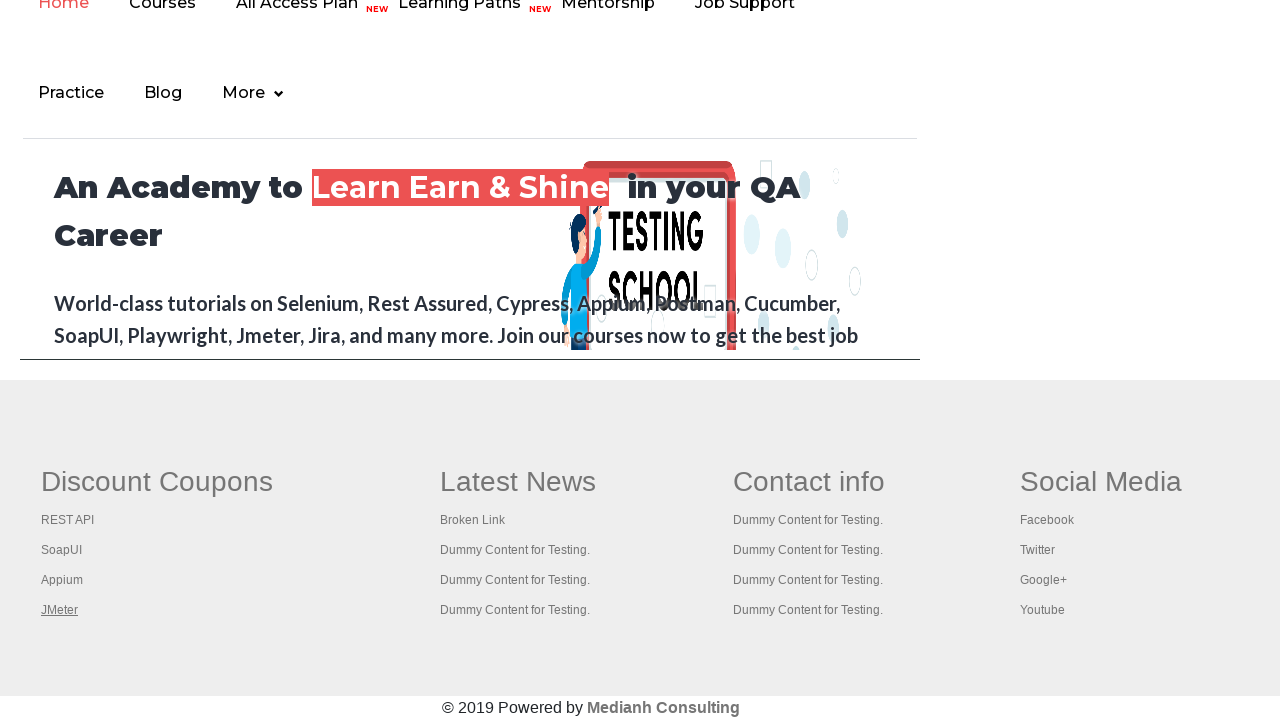